Tests responsive design by loading a webpage and cycling through multiple screen resolutions (2560x1440, 1920x1080, 1440x1080, 820x1180, 390x844) to verify the page renders at different viewport sizes.

Starting URL: https://ntig-uppsala.github.io/Frisor-Saxe/

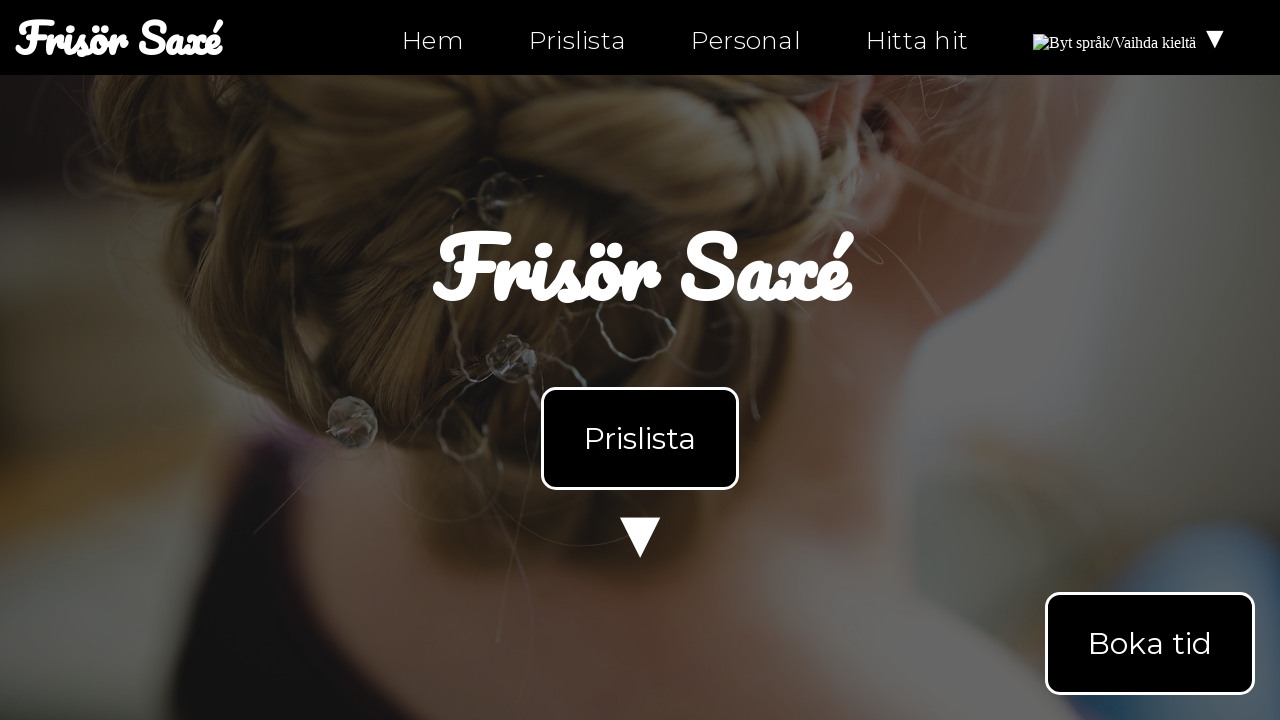

Set viewport size to 2560x1440
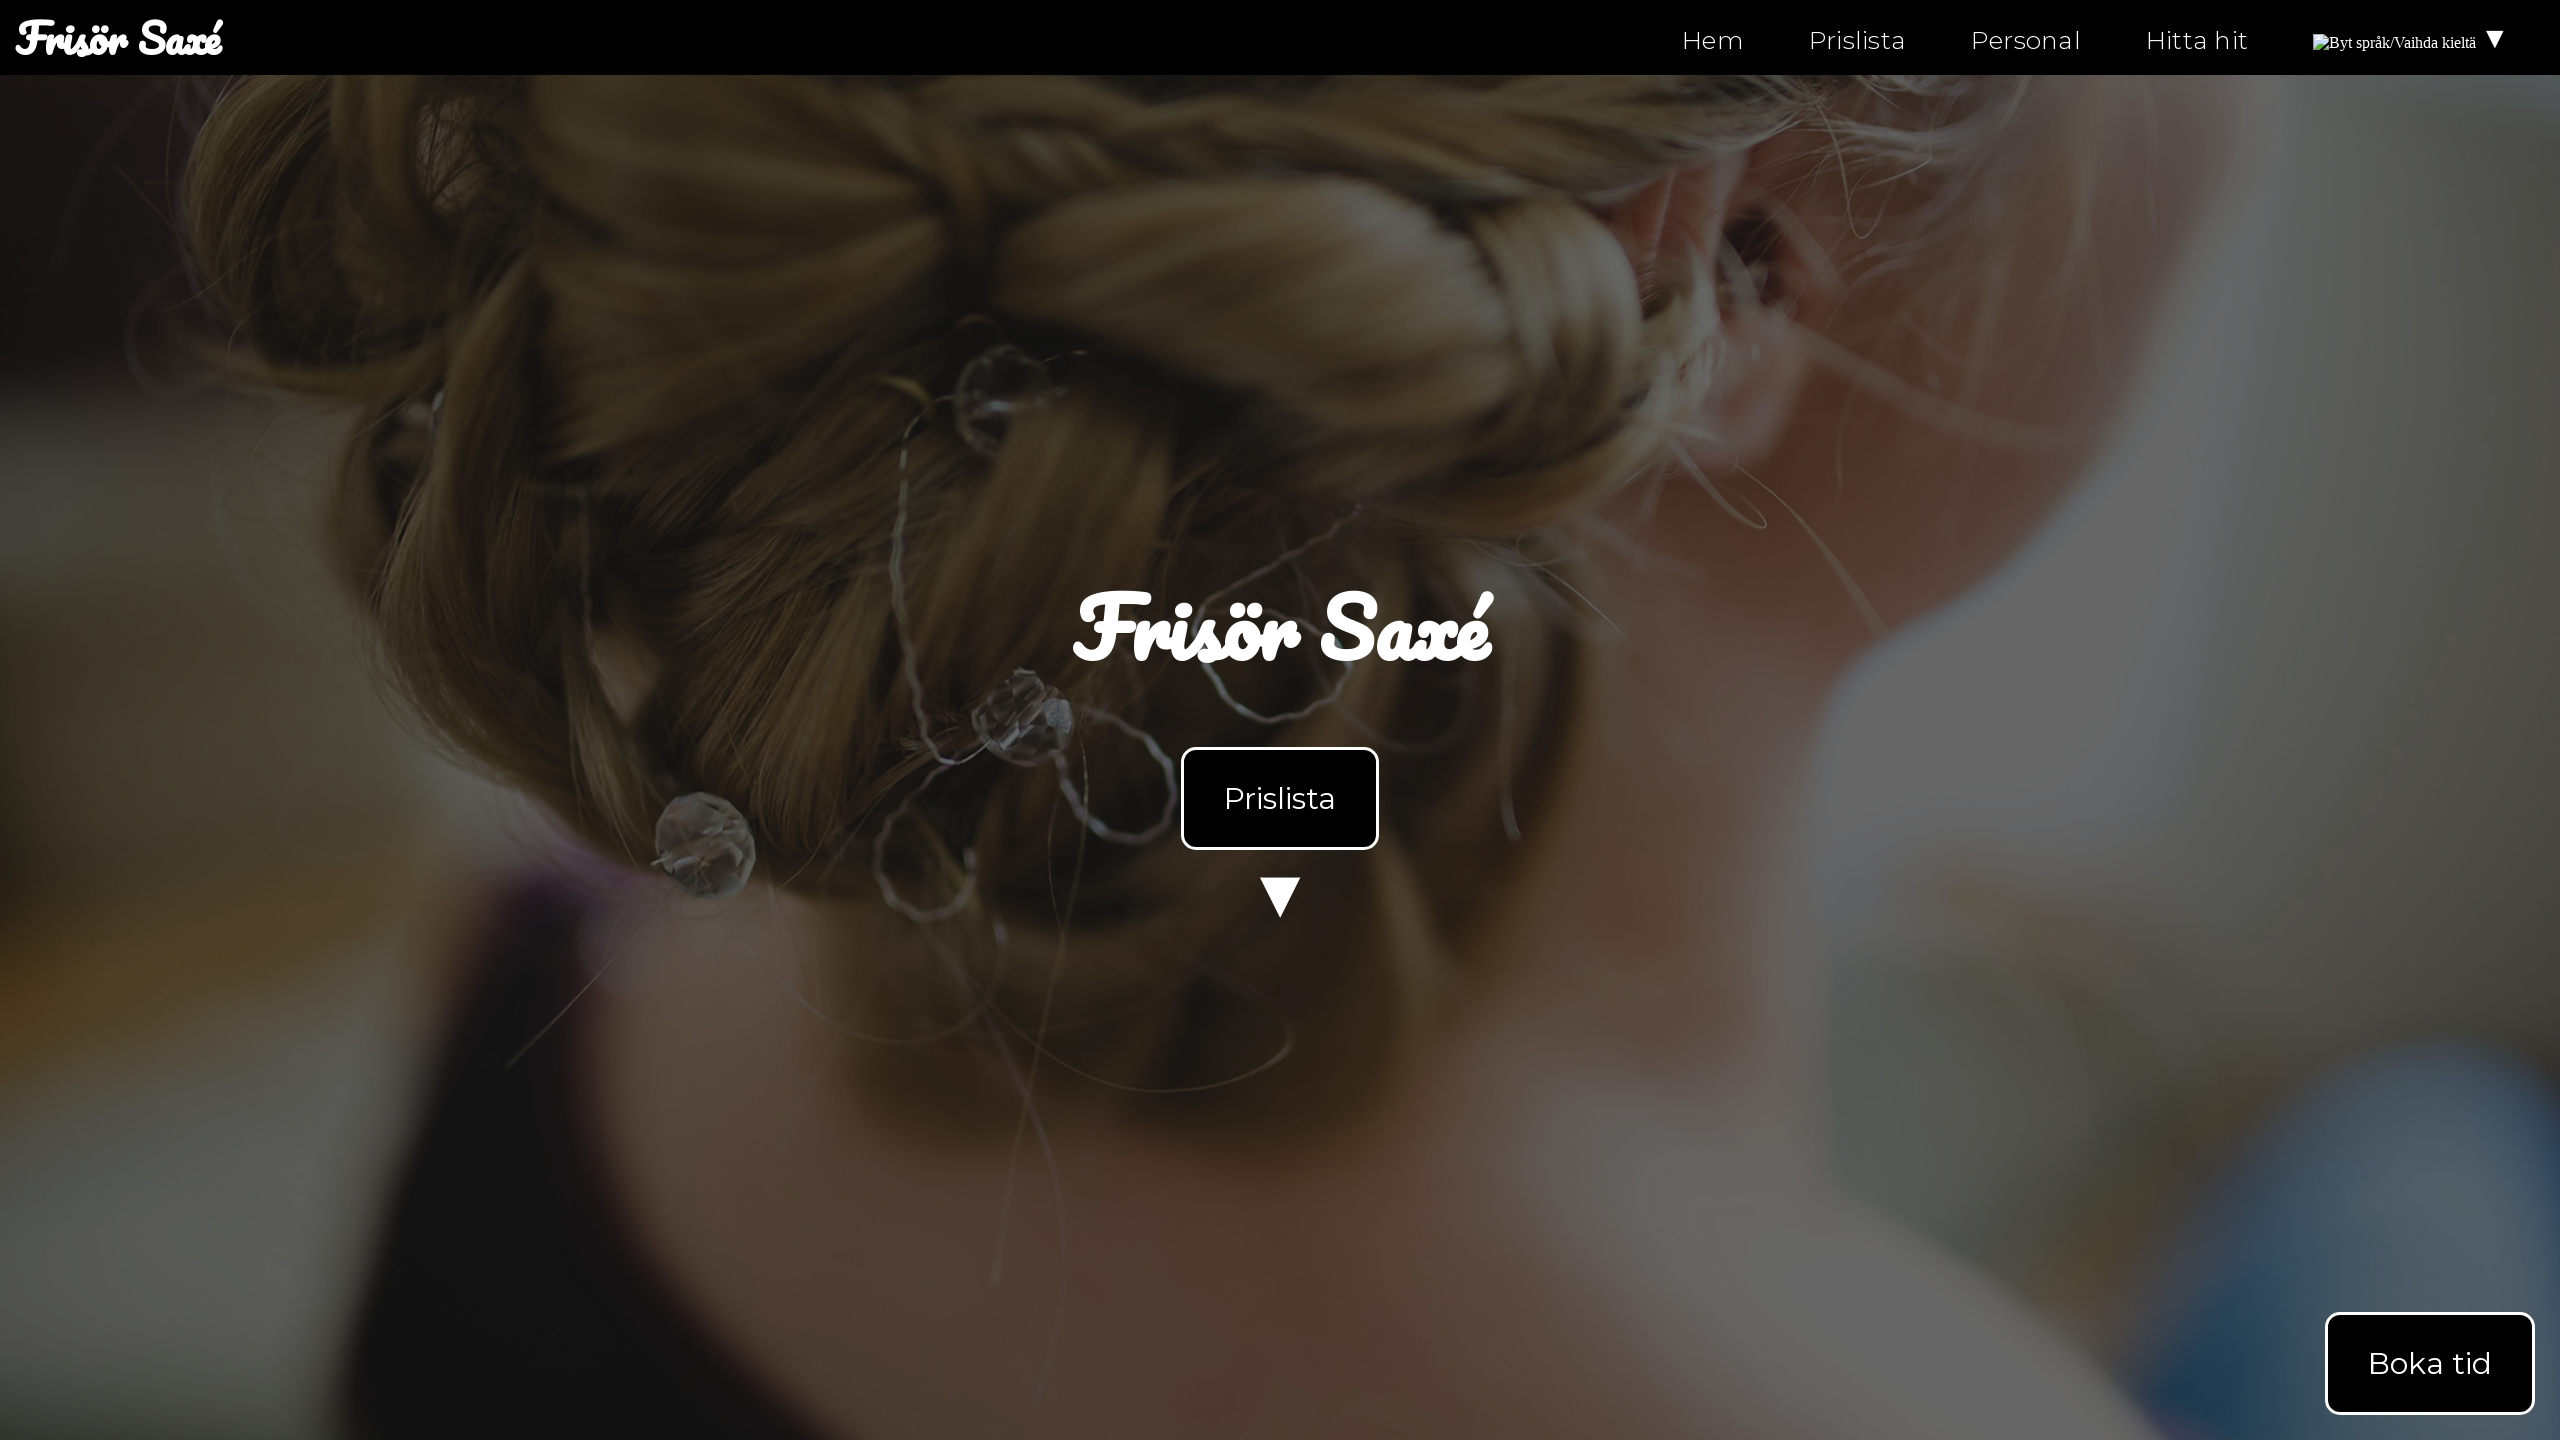

Page loaded and adjusted to 2560x1440 viewport
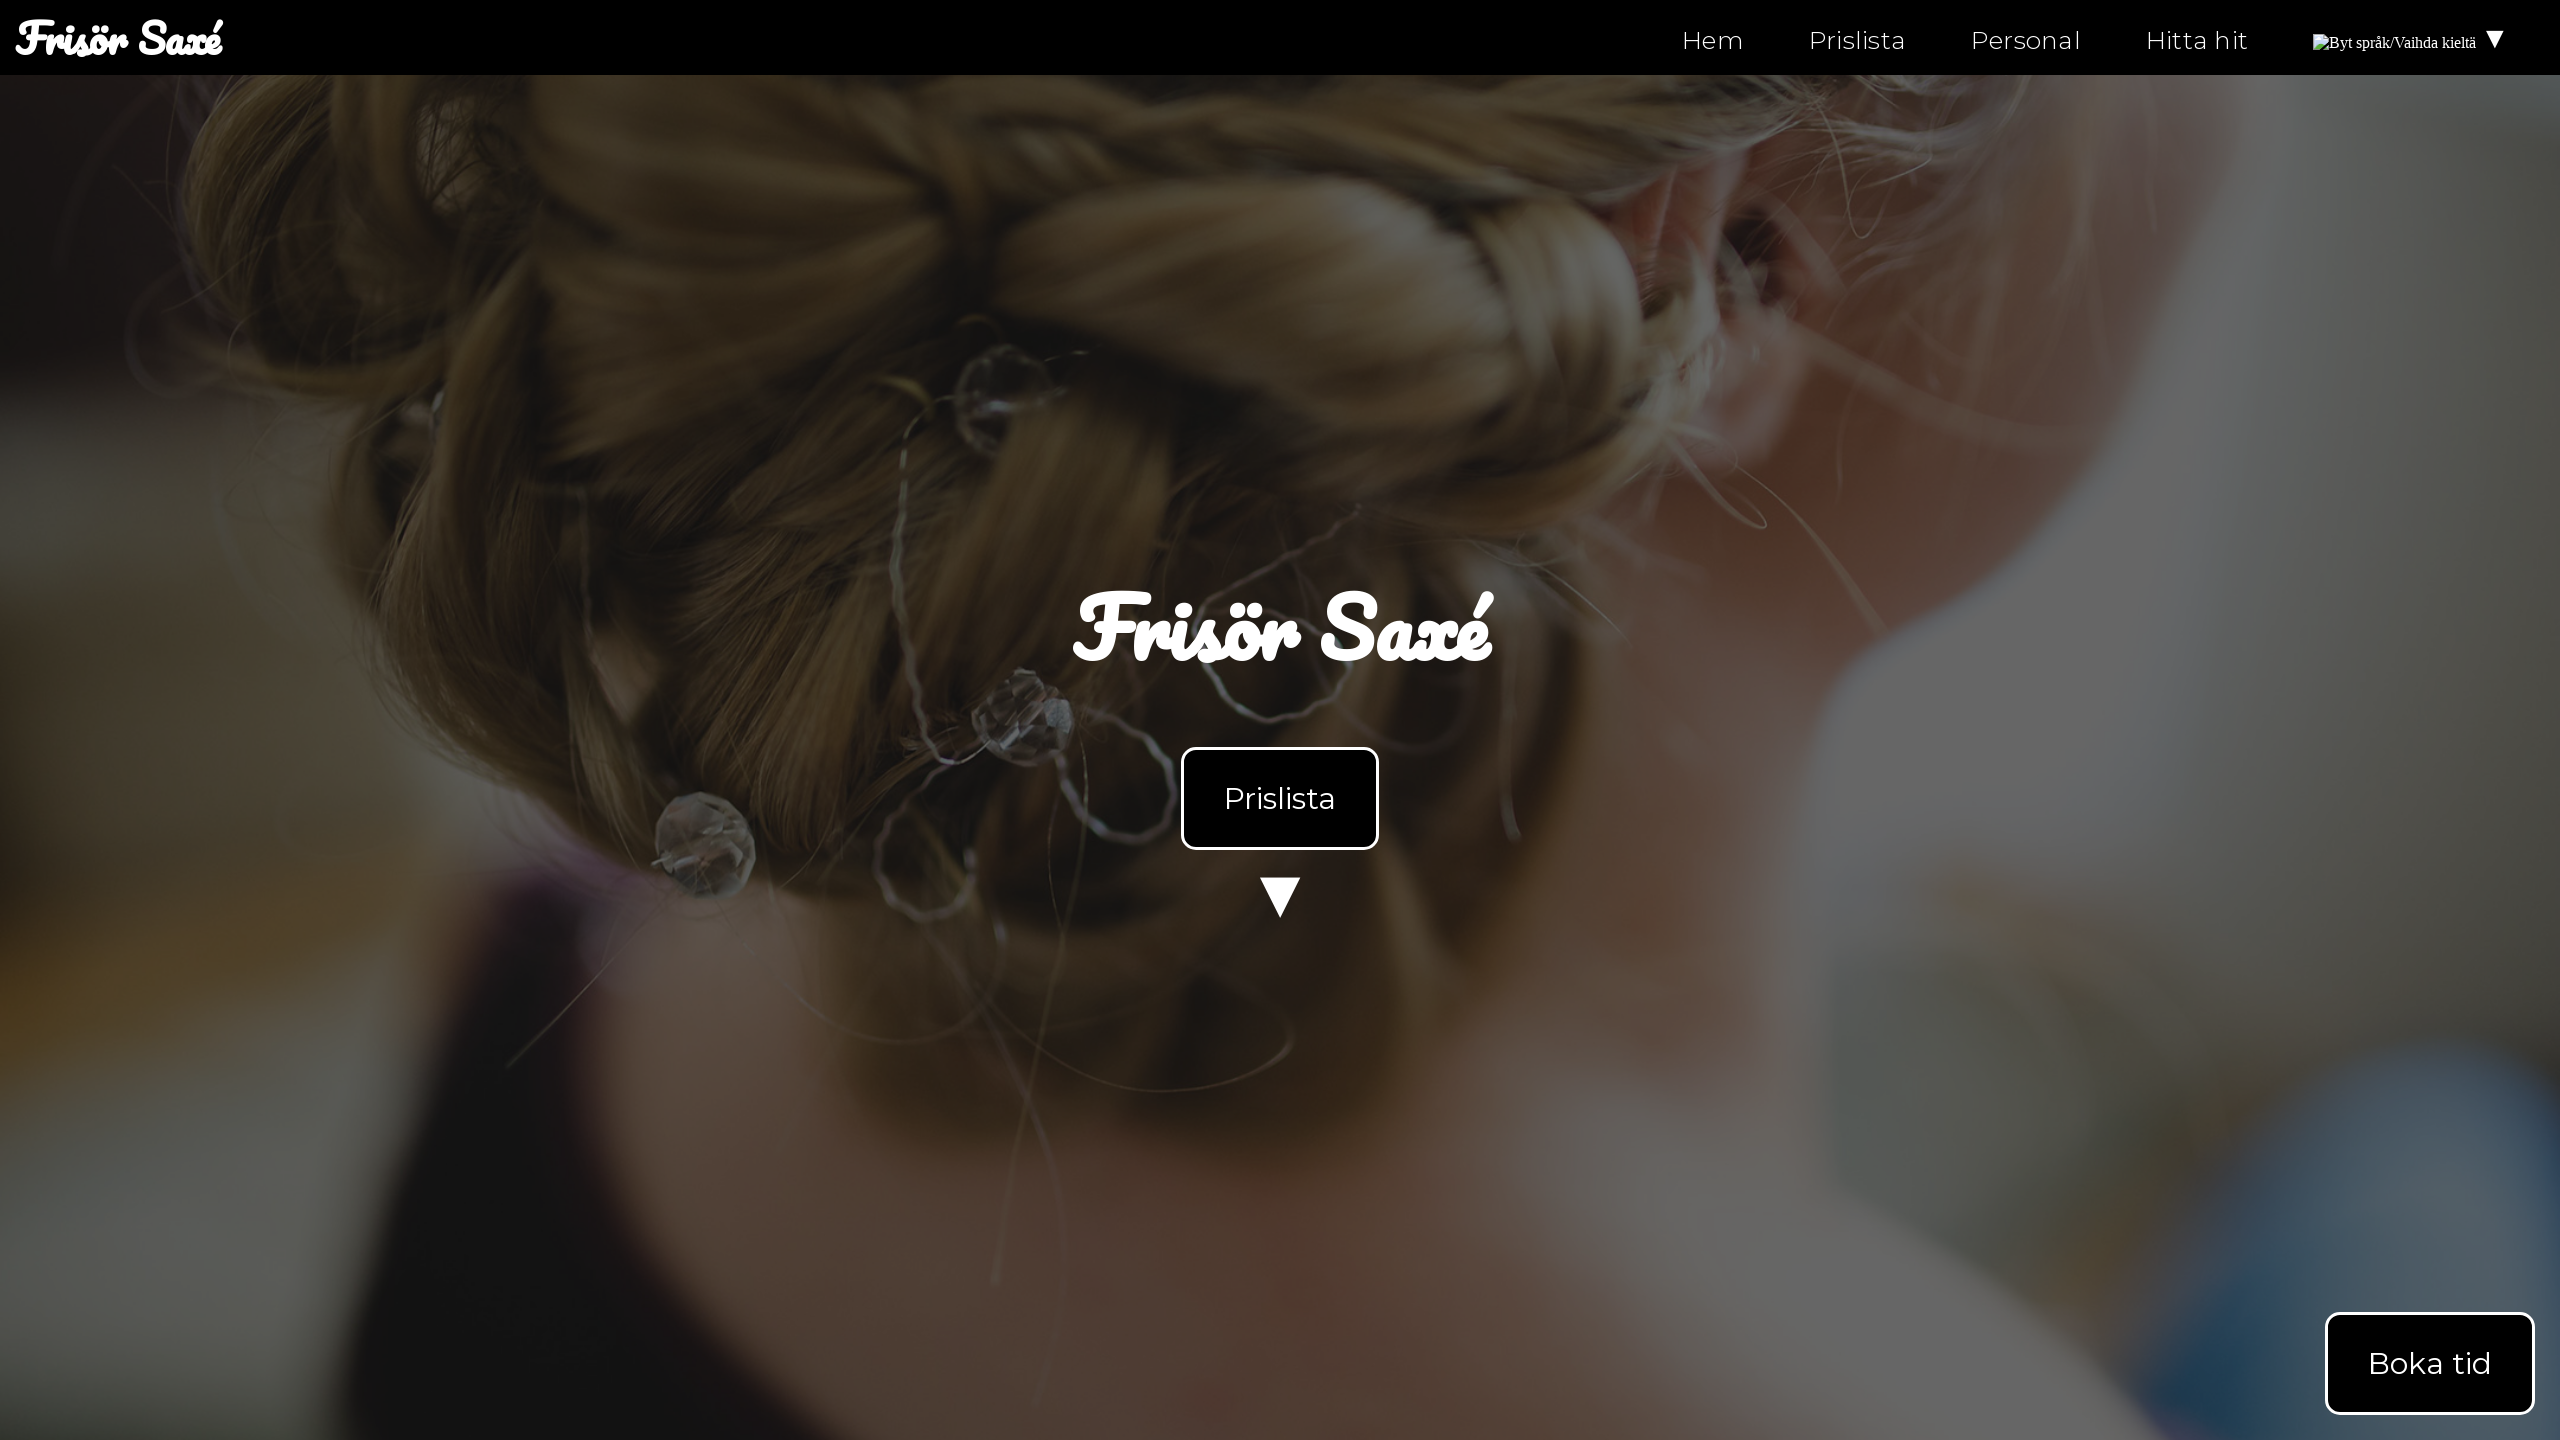

Set viewport size to 1920x1080
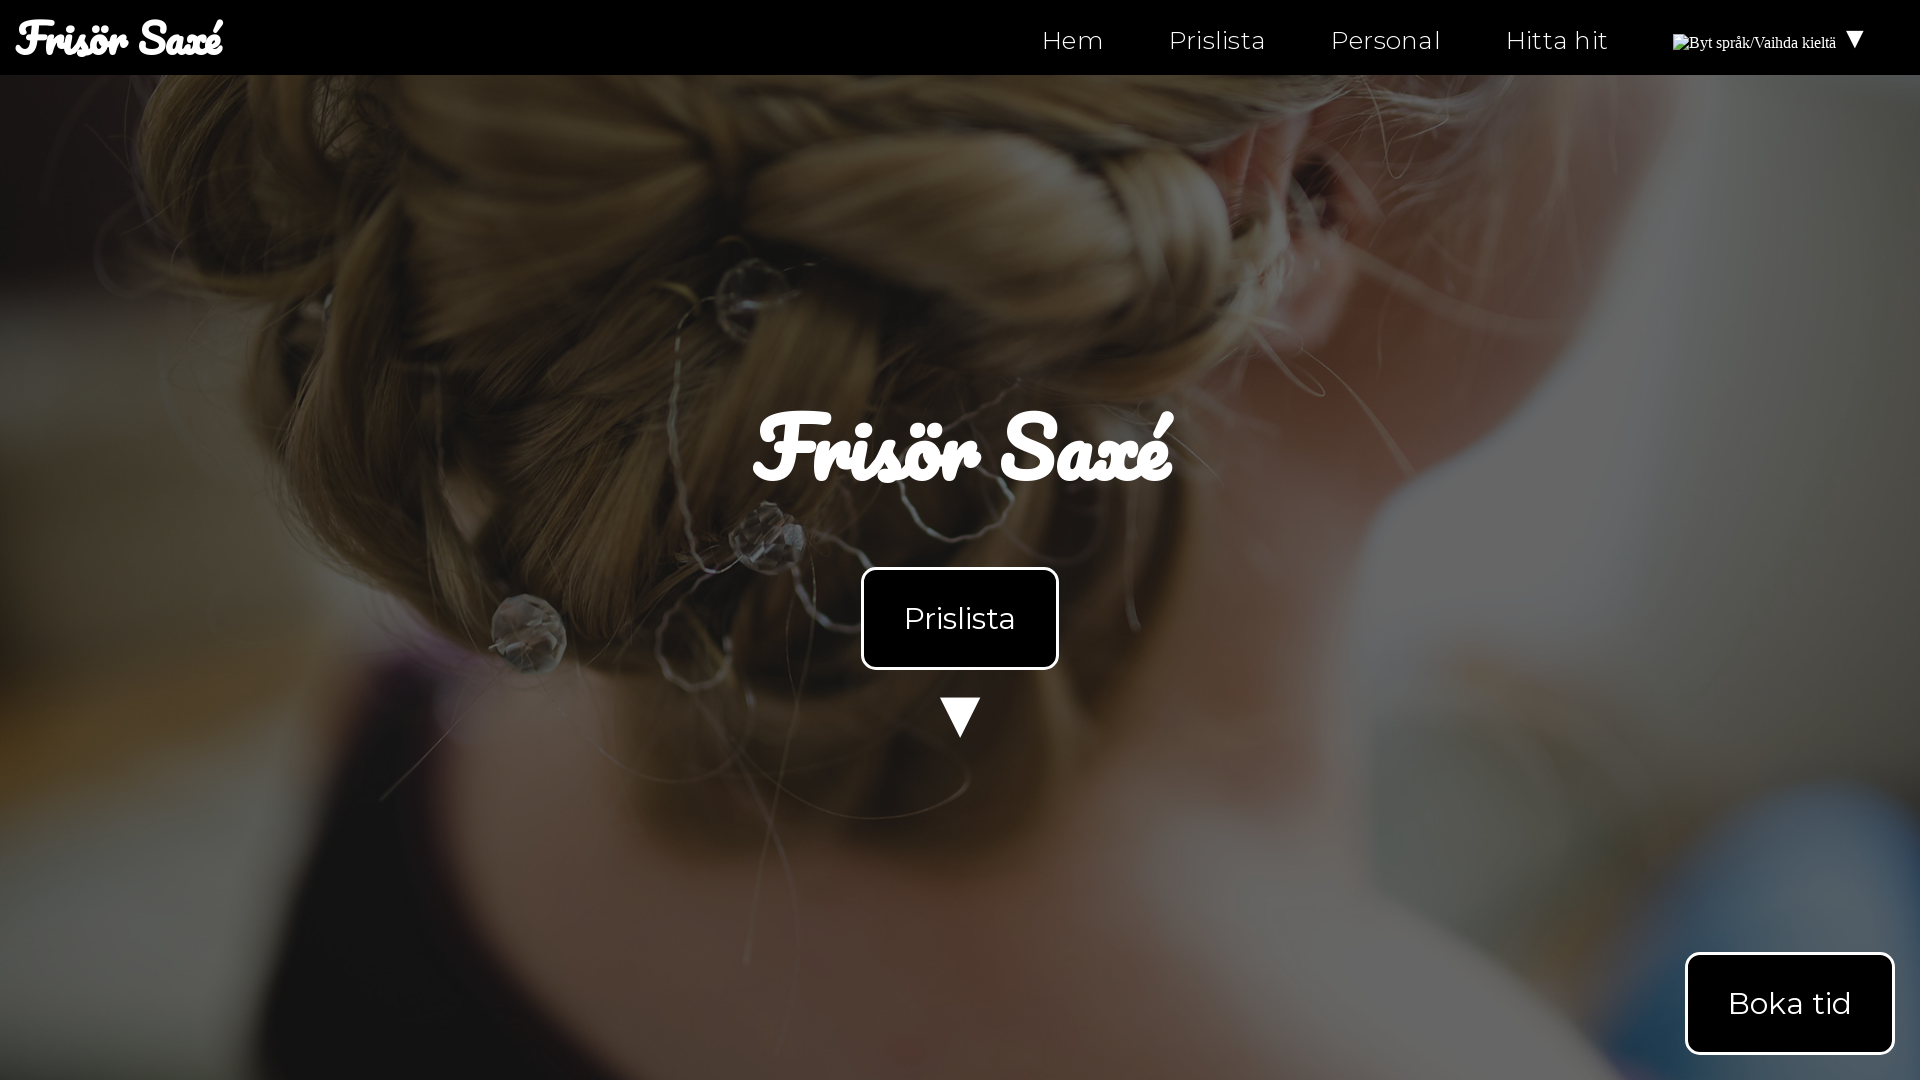

Page loaded and adjusted to 1920x1080 viewport
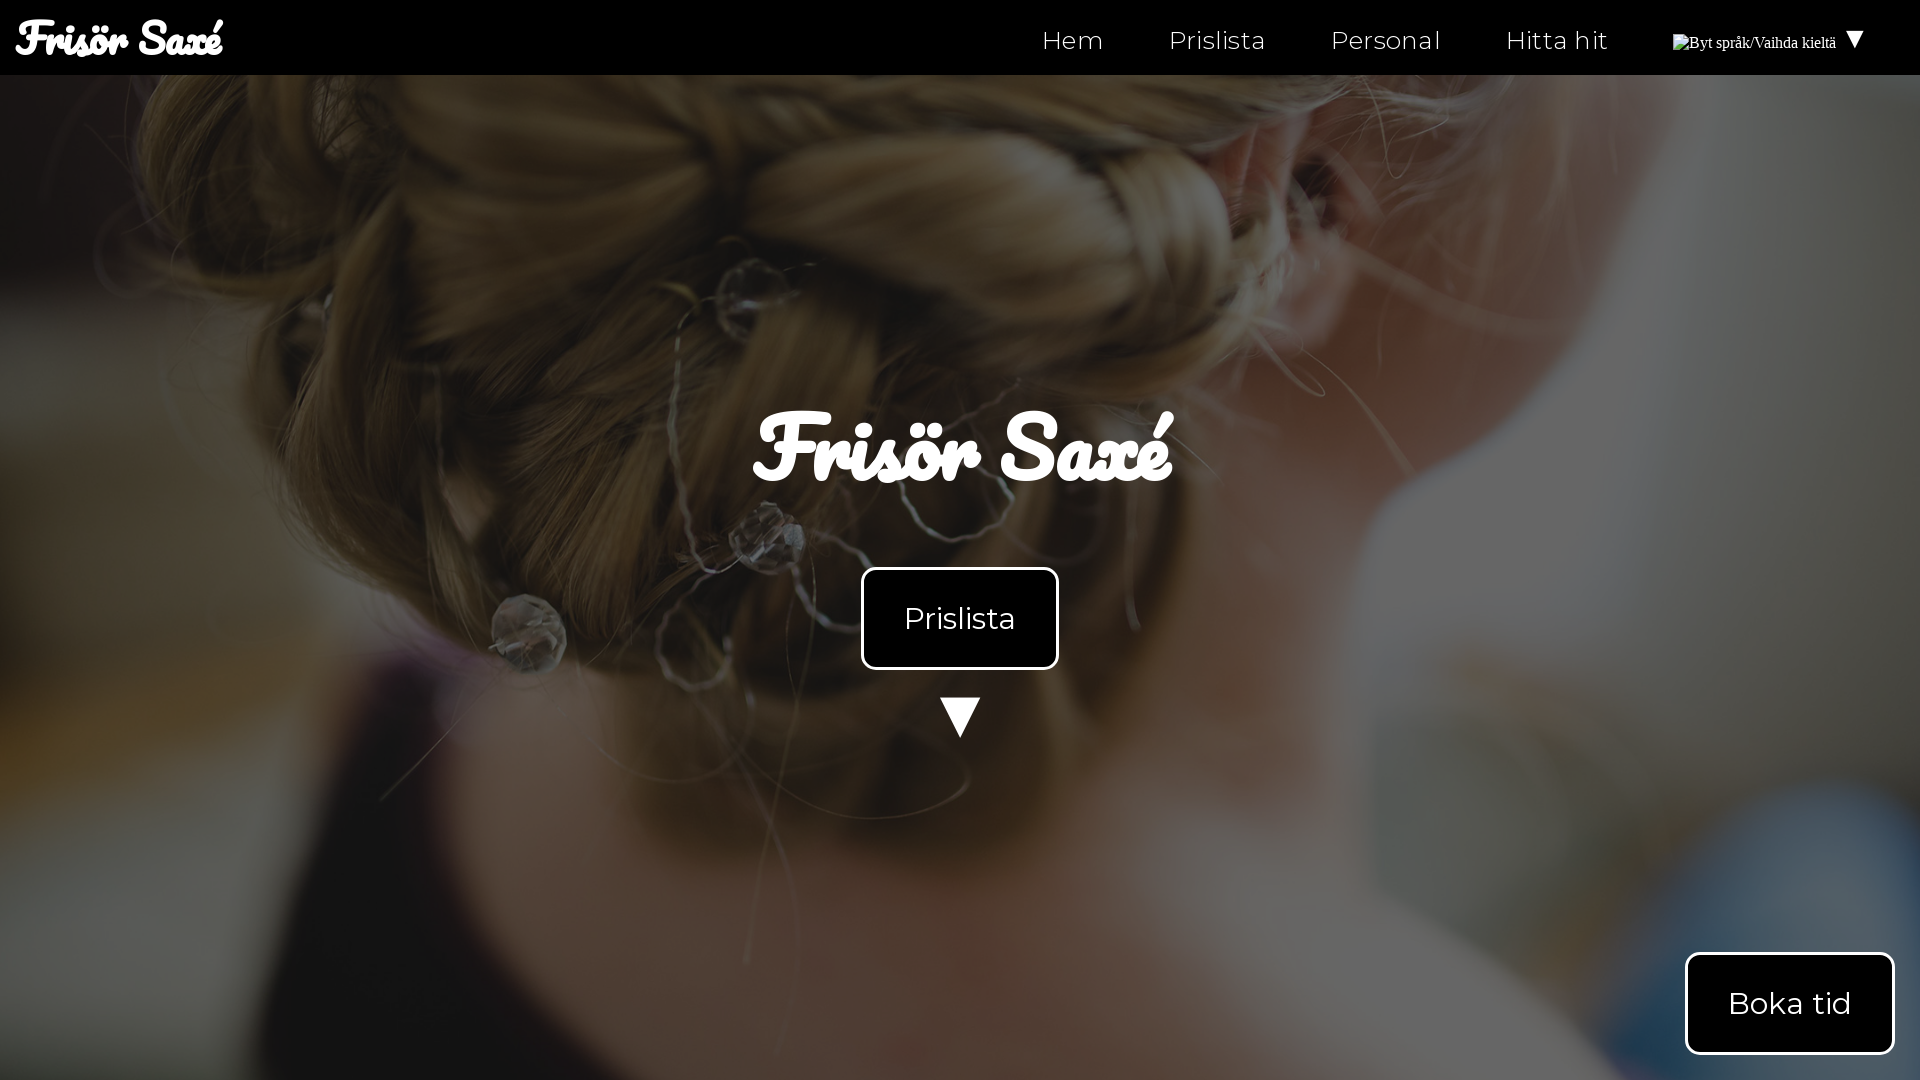

Set viewport size to 1440x1080
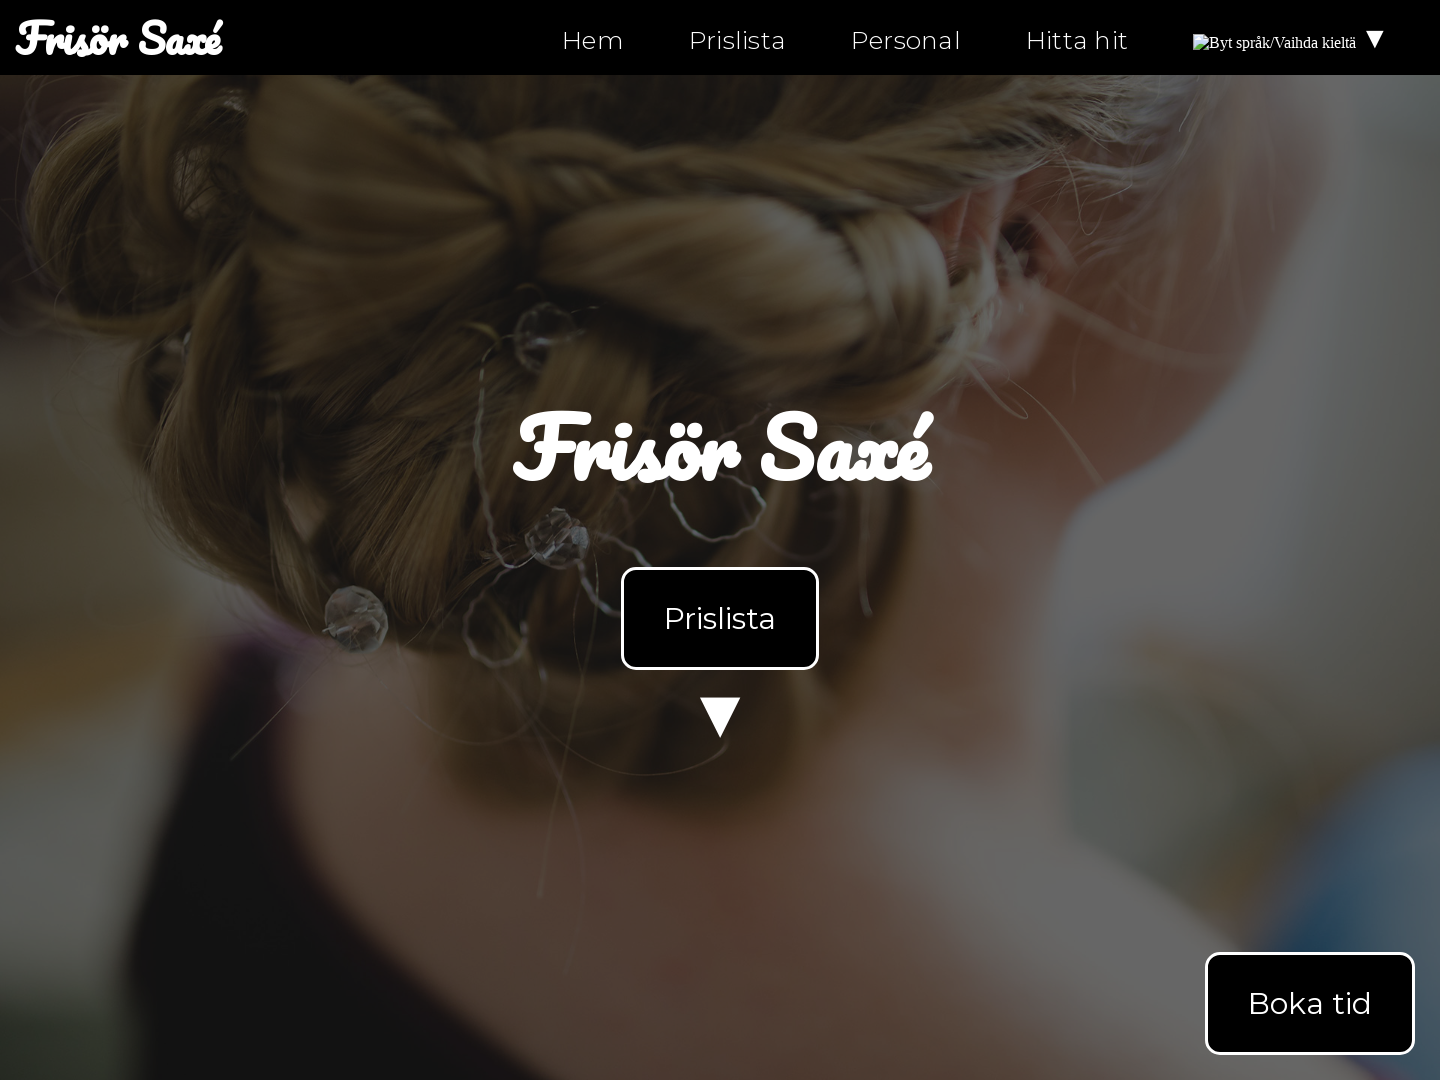

Page loaded and adjusted to 1440x1080 viewport
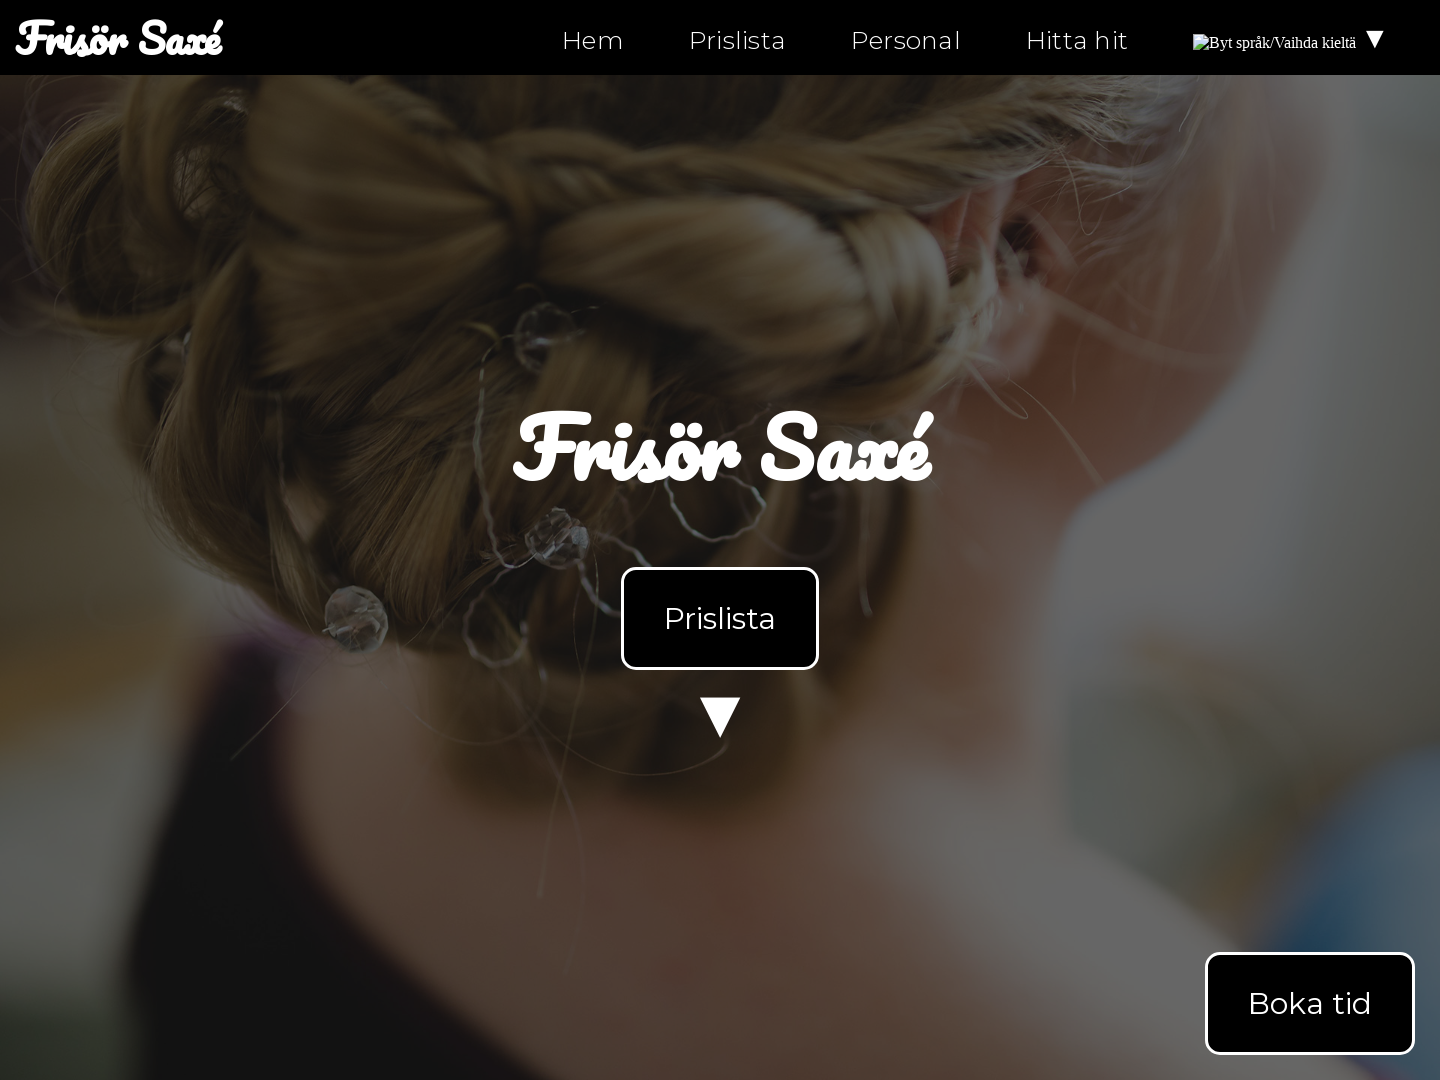

Set viewport size to 820x1180
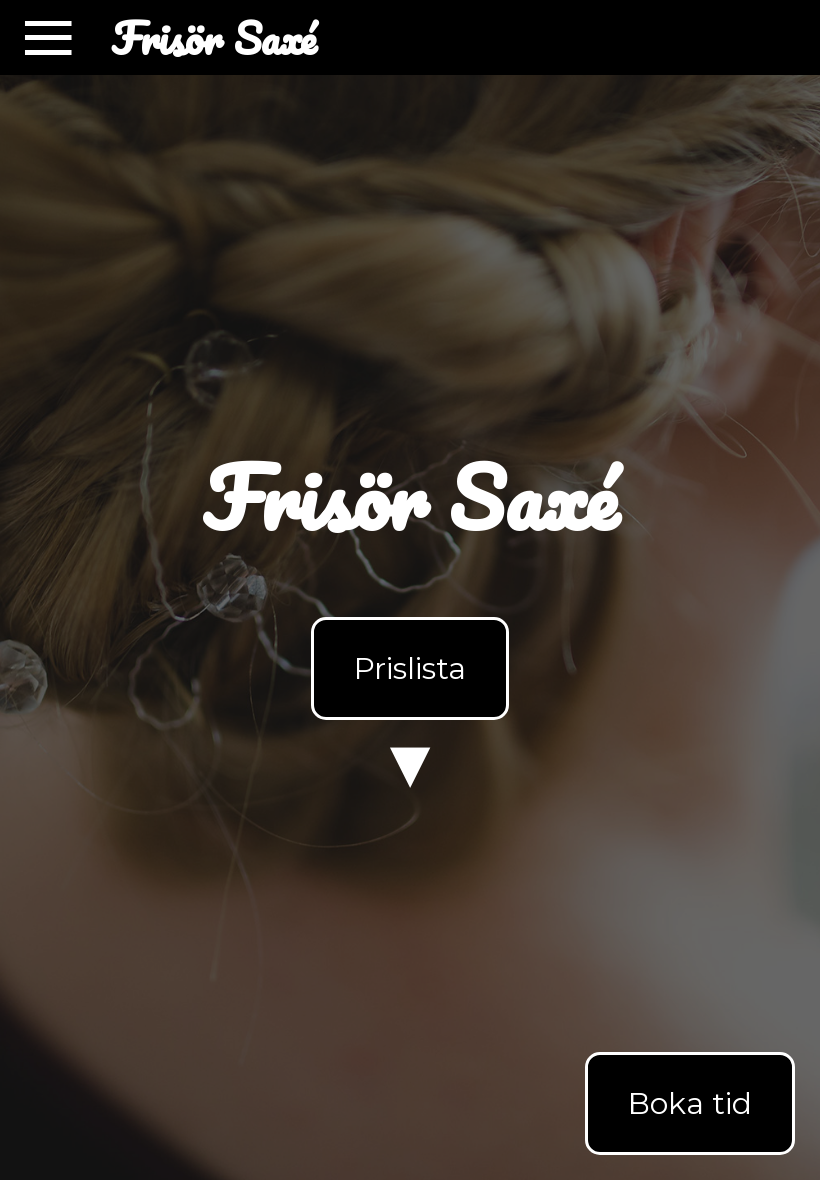

Page loaded and adjusted to 820x1180 viewport
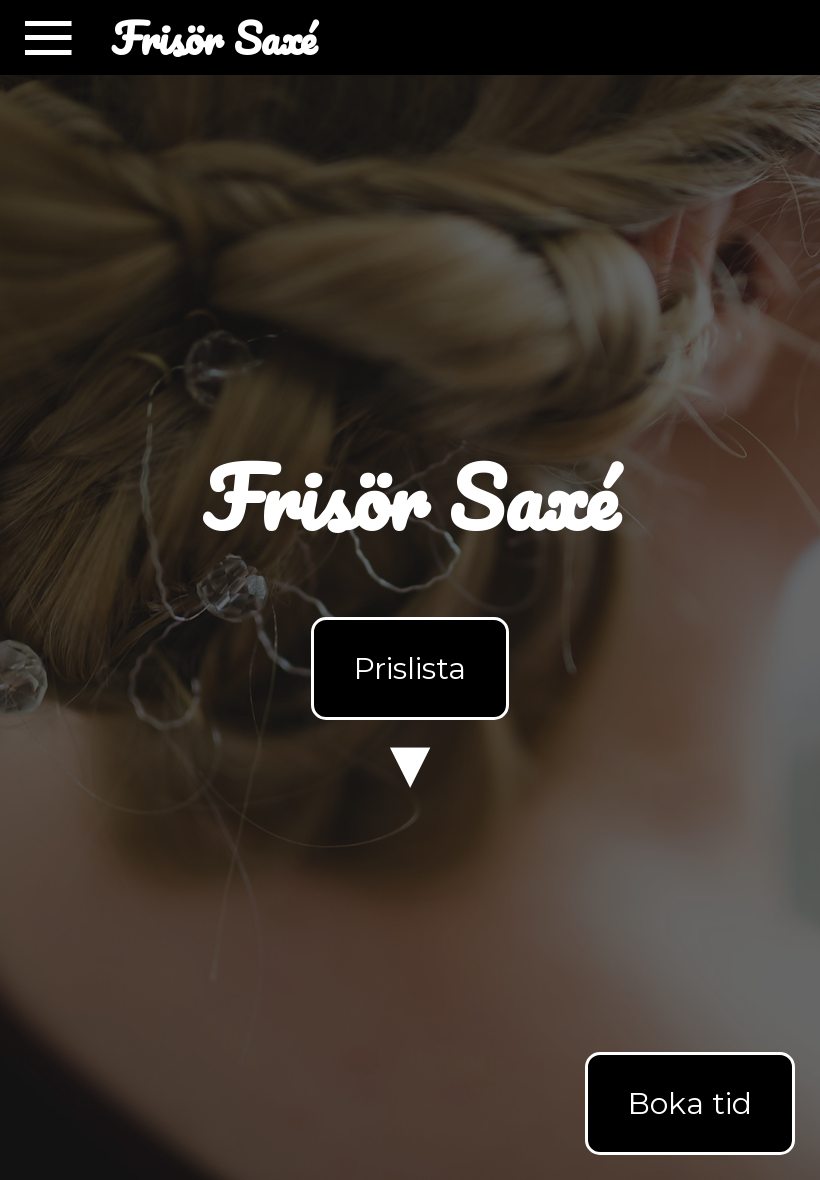

Set viewport size to 390x844
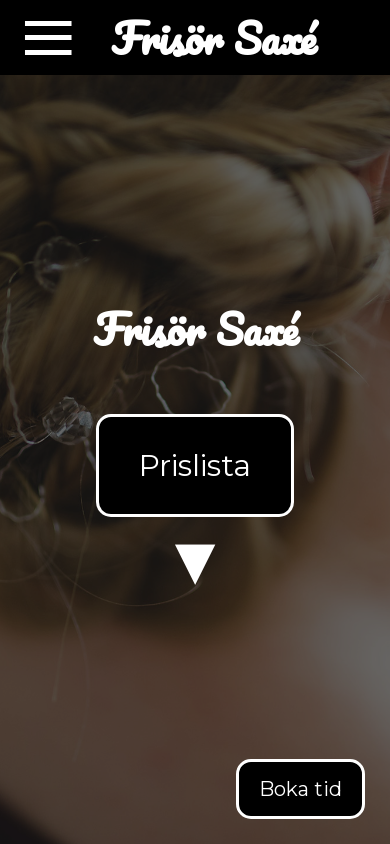

Page loaded and adjusted to 390x844 viewport
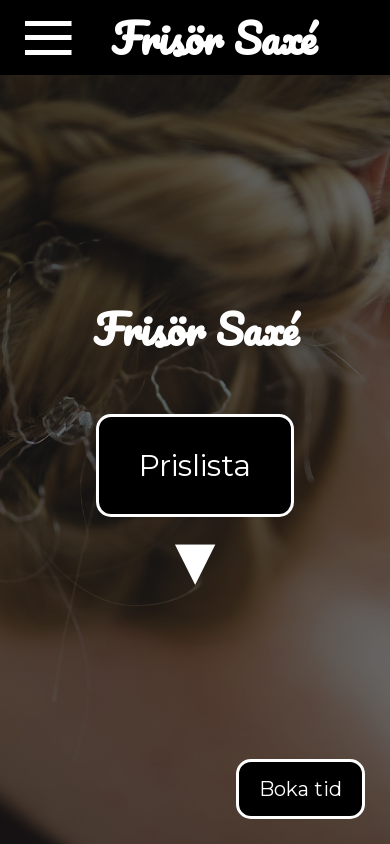

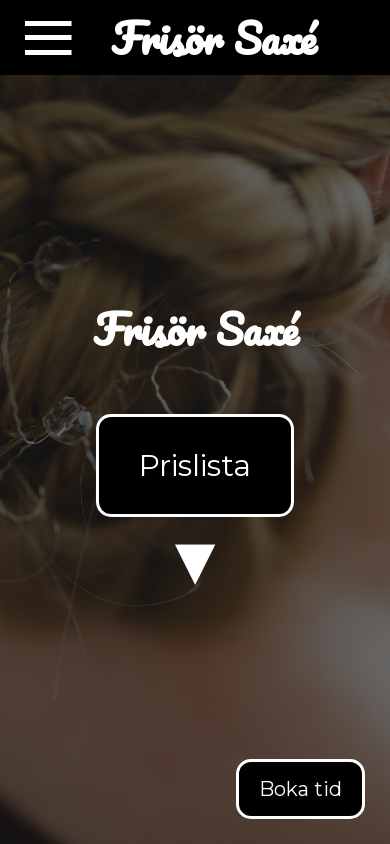